Tests the draggable interaction on jQuery UI by dragging an element to a new position

Starting URL: https://jqueryui.com/

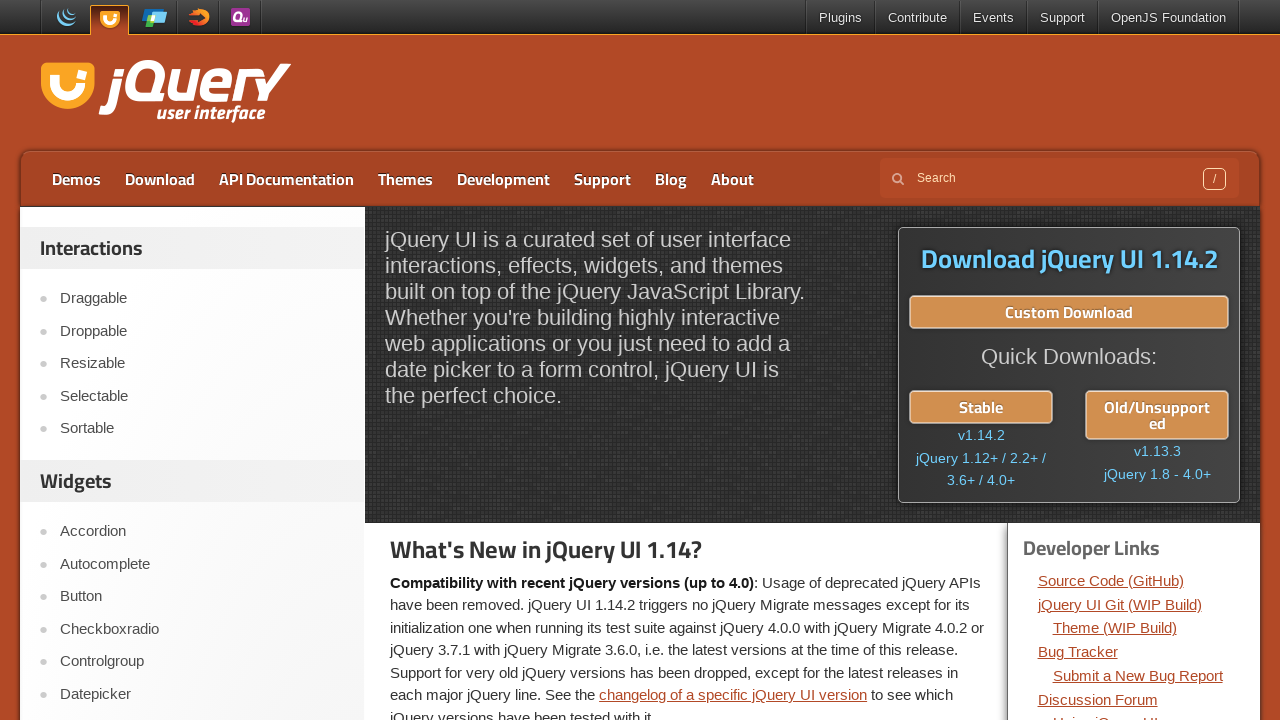

Clicked on Draggable link at (202, 299) on text=Draggable
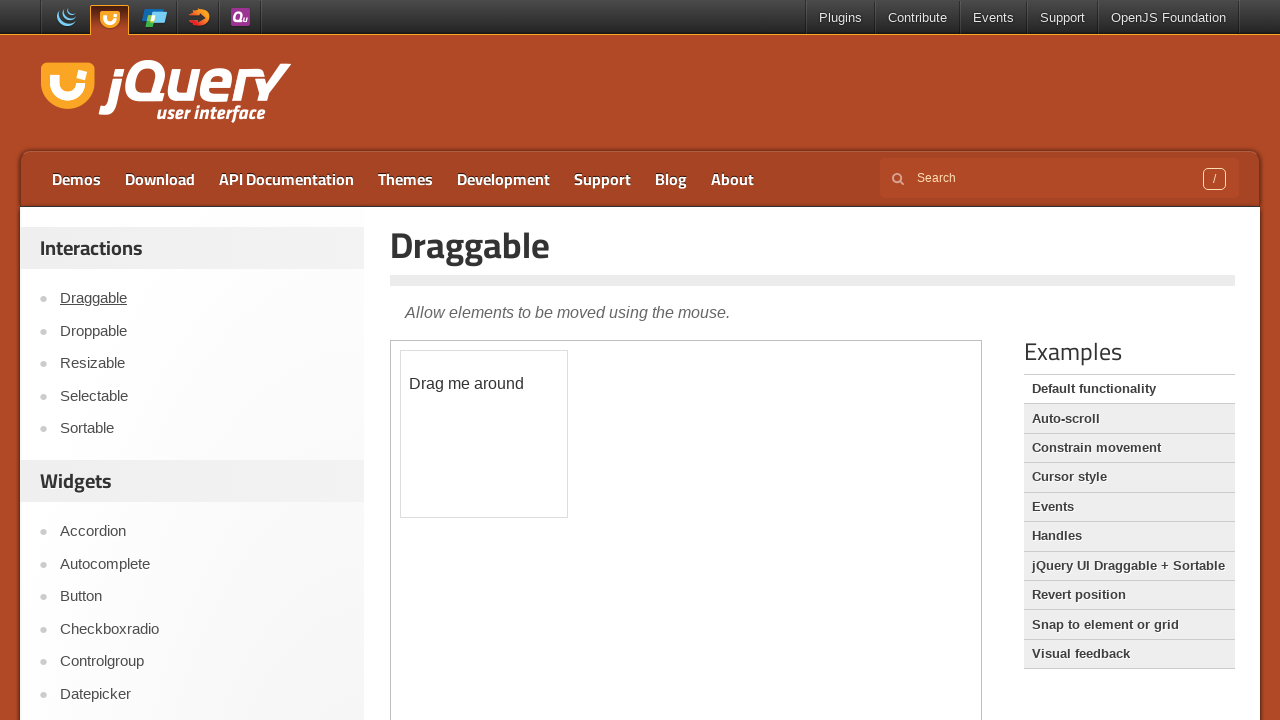

Located iframe containing draggable element
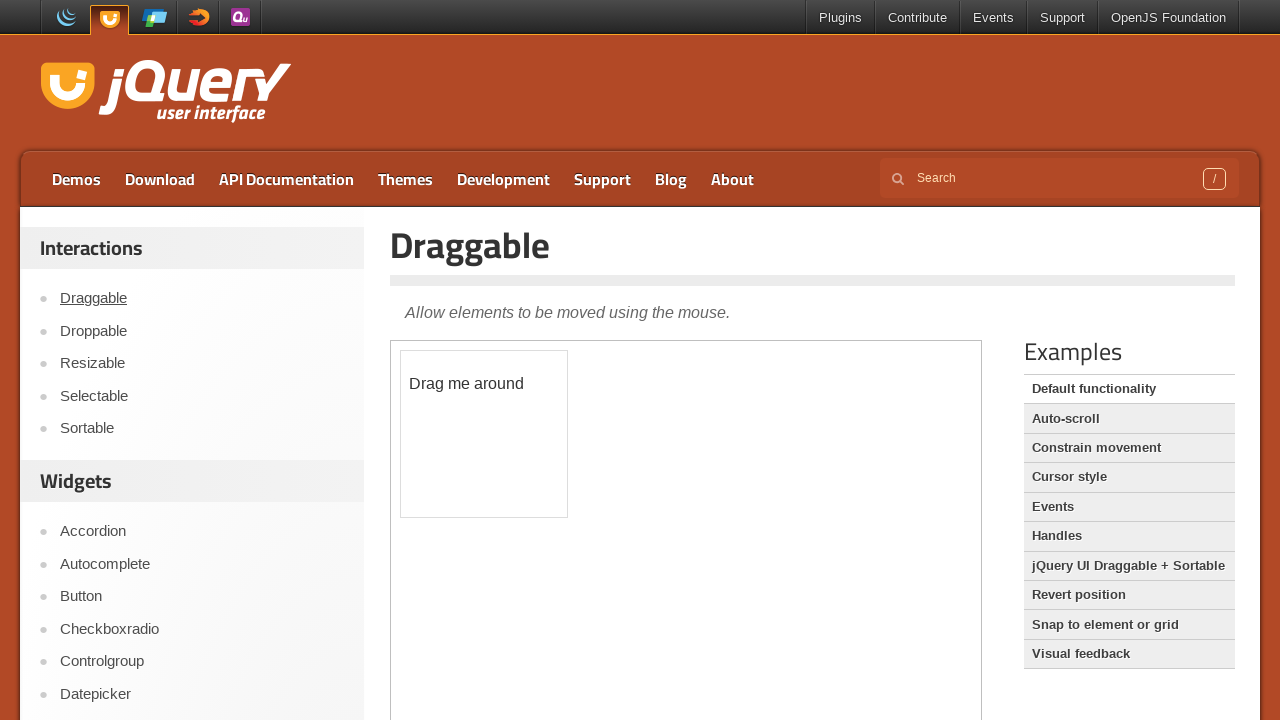

Located draggable element with id 'draggable'
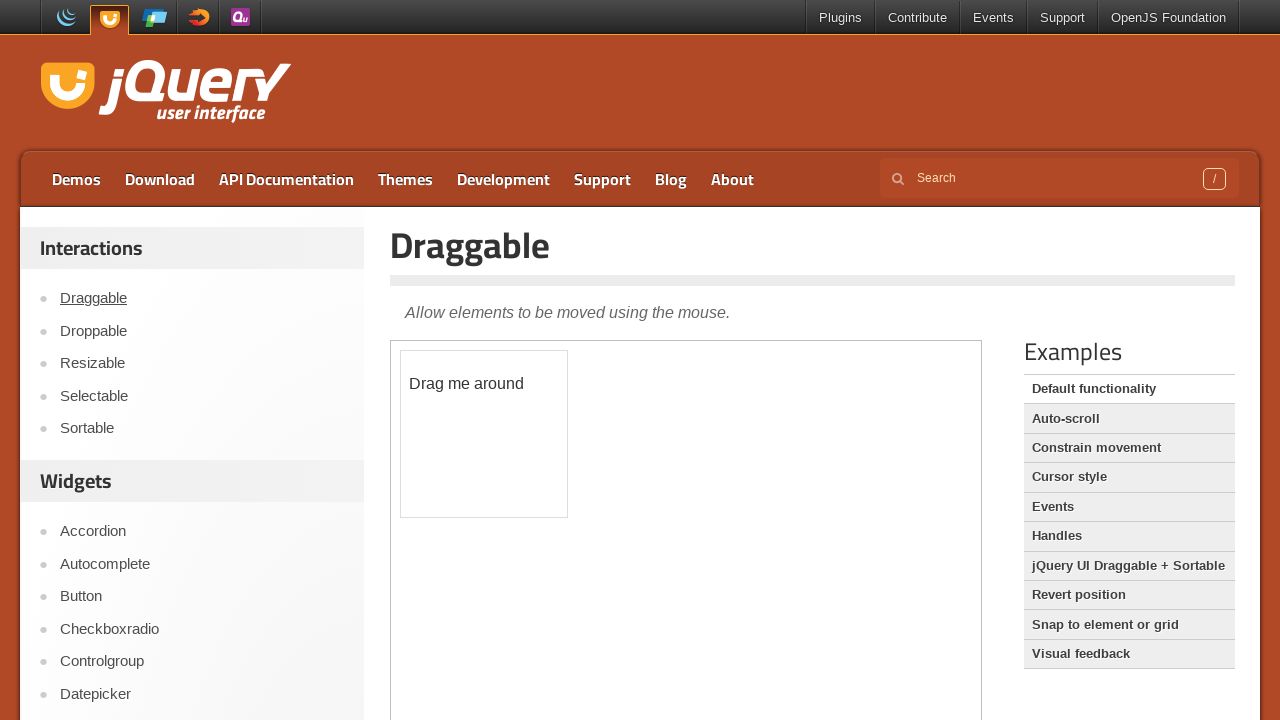

Dragged element to new position (x: 100, y: 100) at (501, 451)
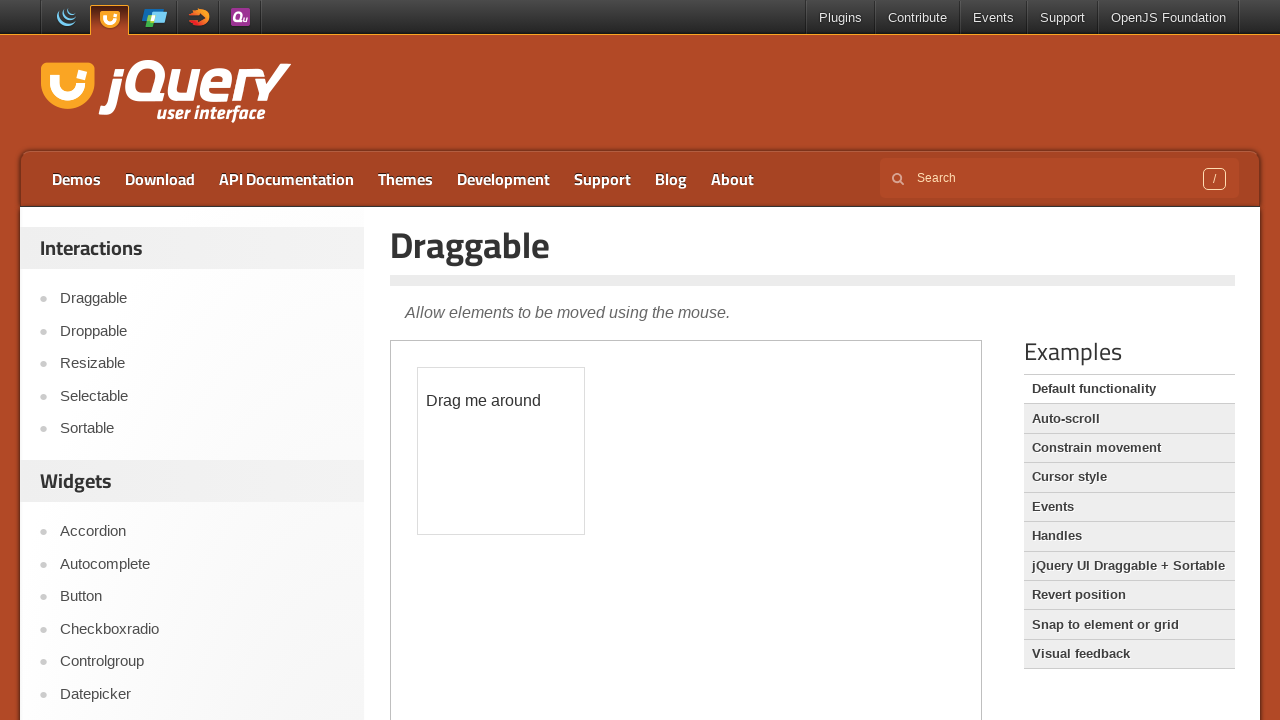

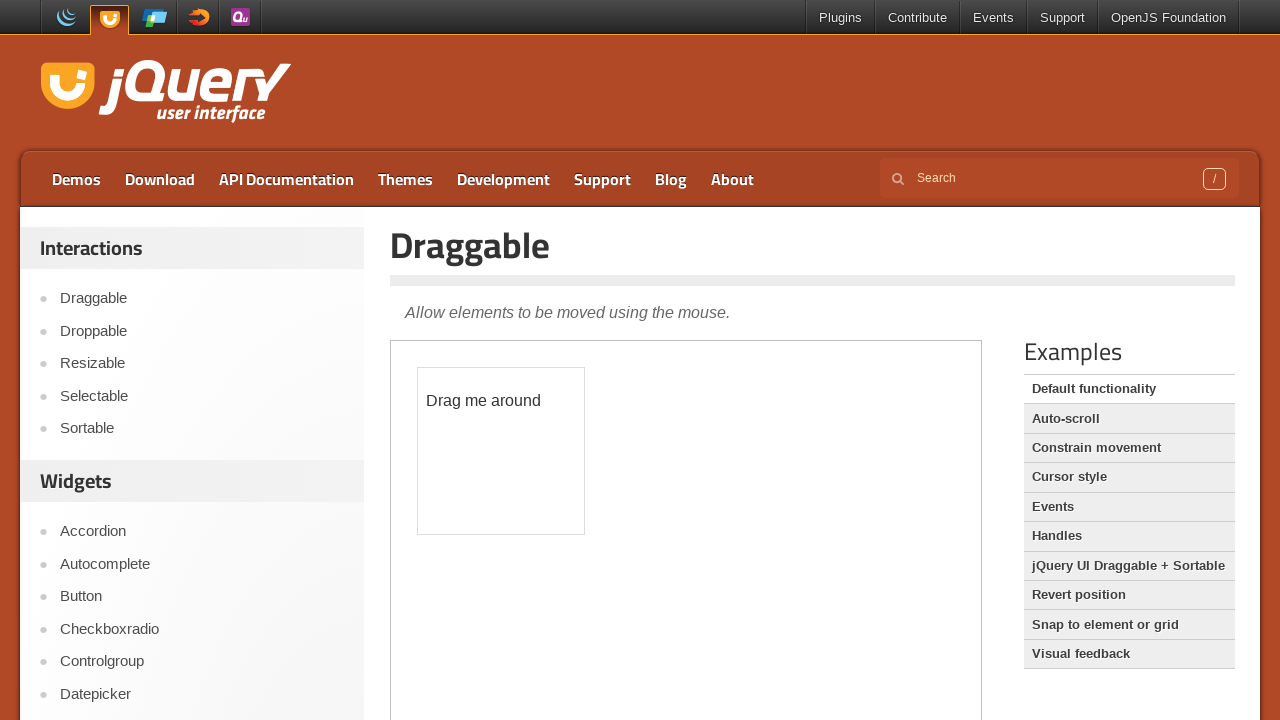